Tests registration form validation by submitting with all fields empty and without accepting privacy policy, verifying the privacy policy warning is displayed.

Starting URL: https://naveenautomationlabs.com/opencart/index.php?route=account/register

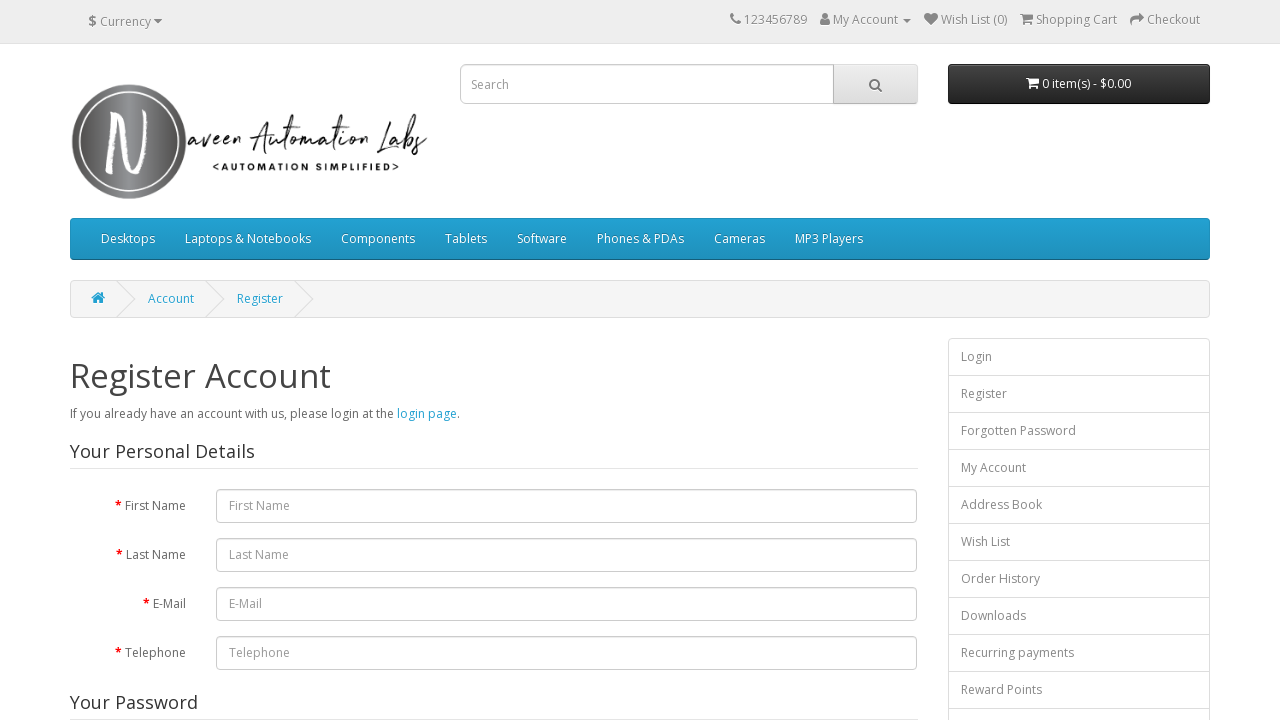

Clicked submit button without filling any fields or accepting privacy policy at (879, 427) on input[type='submit']
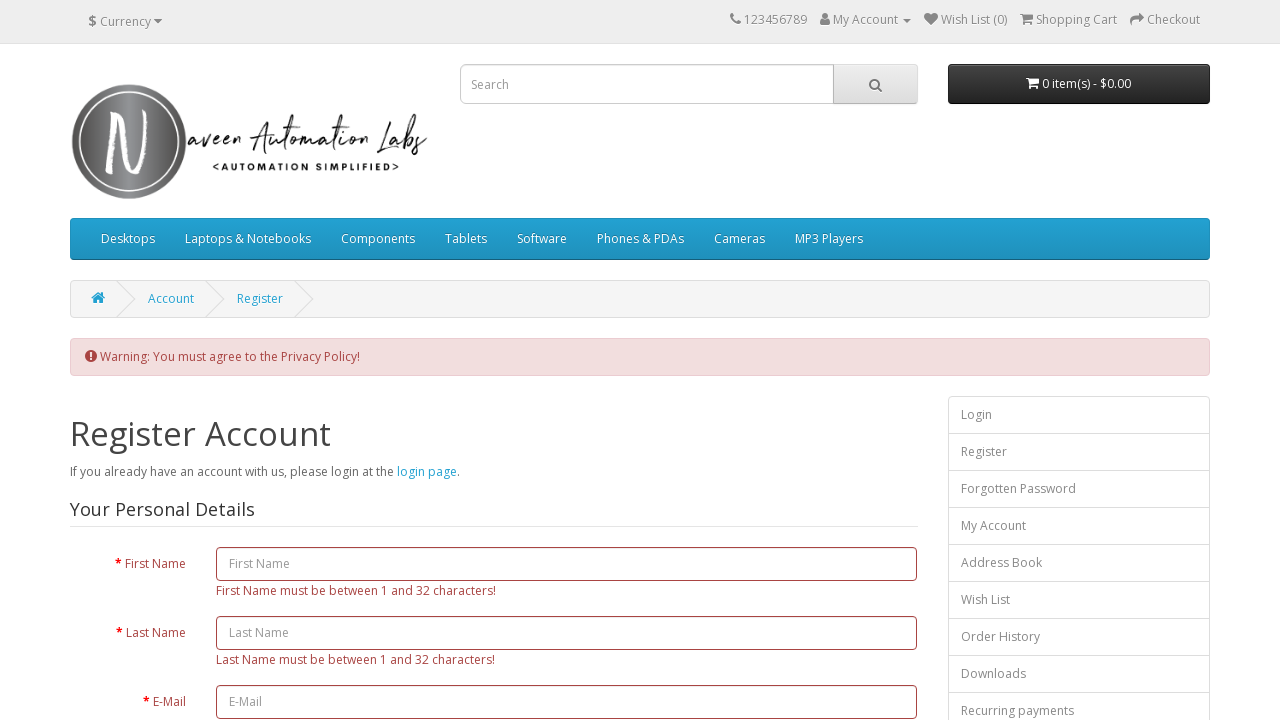

Privacy policy warning message appeared
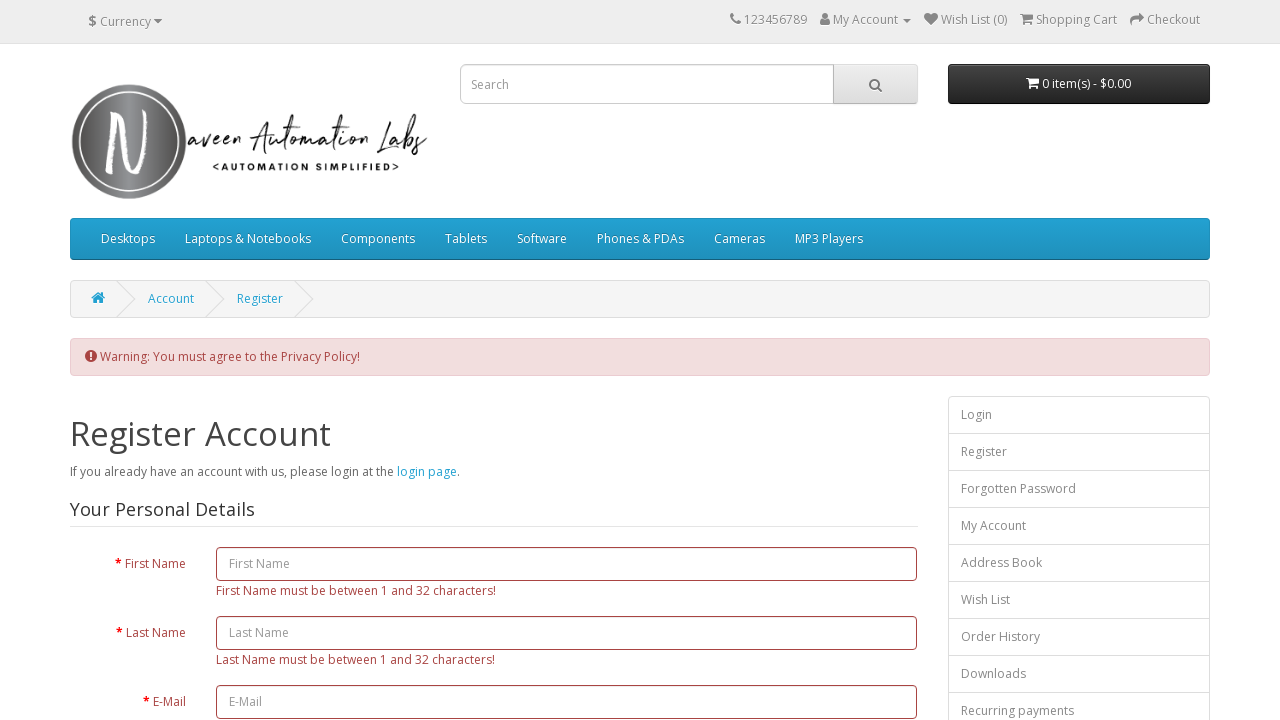

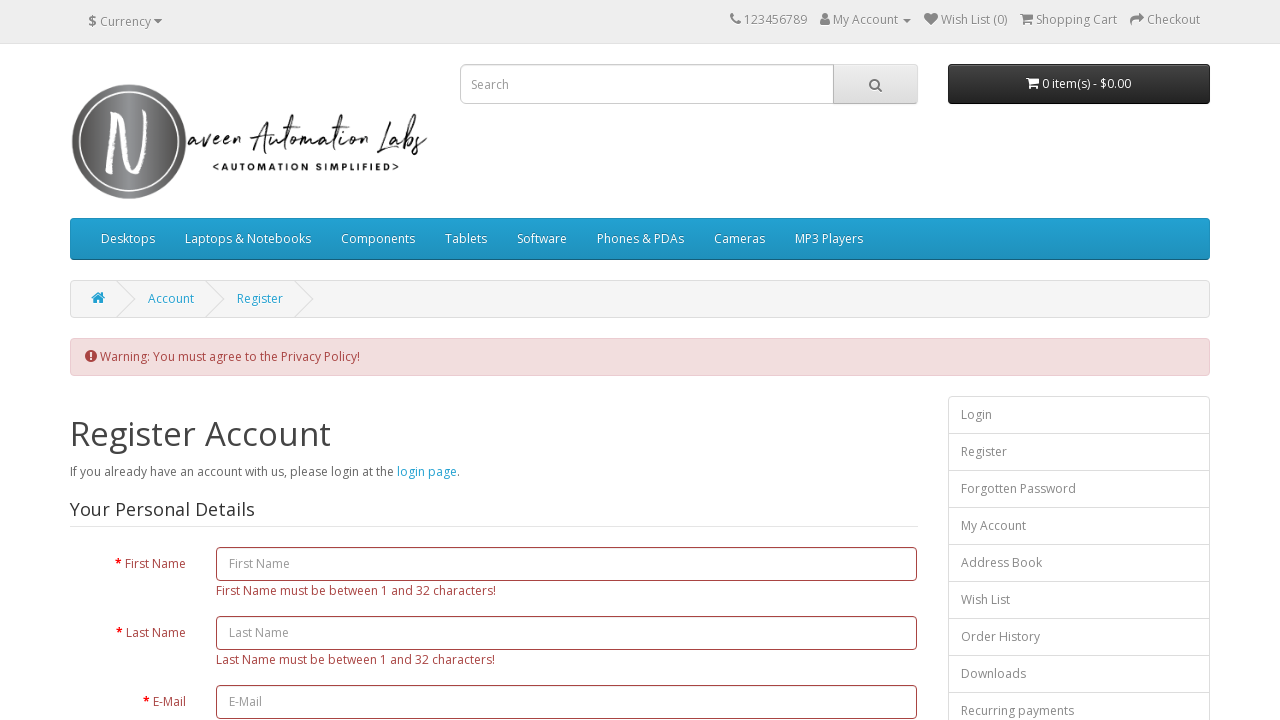